Tests handling a delayed alert that appears 5 seconds after clicking the button

Starting URL: https://demoqa.com/alerts

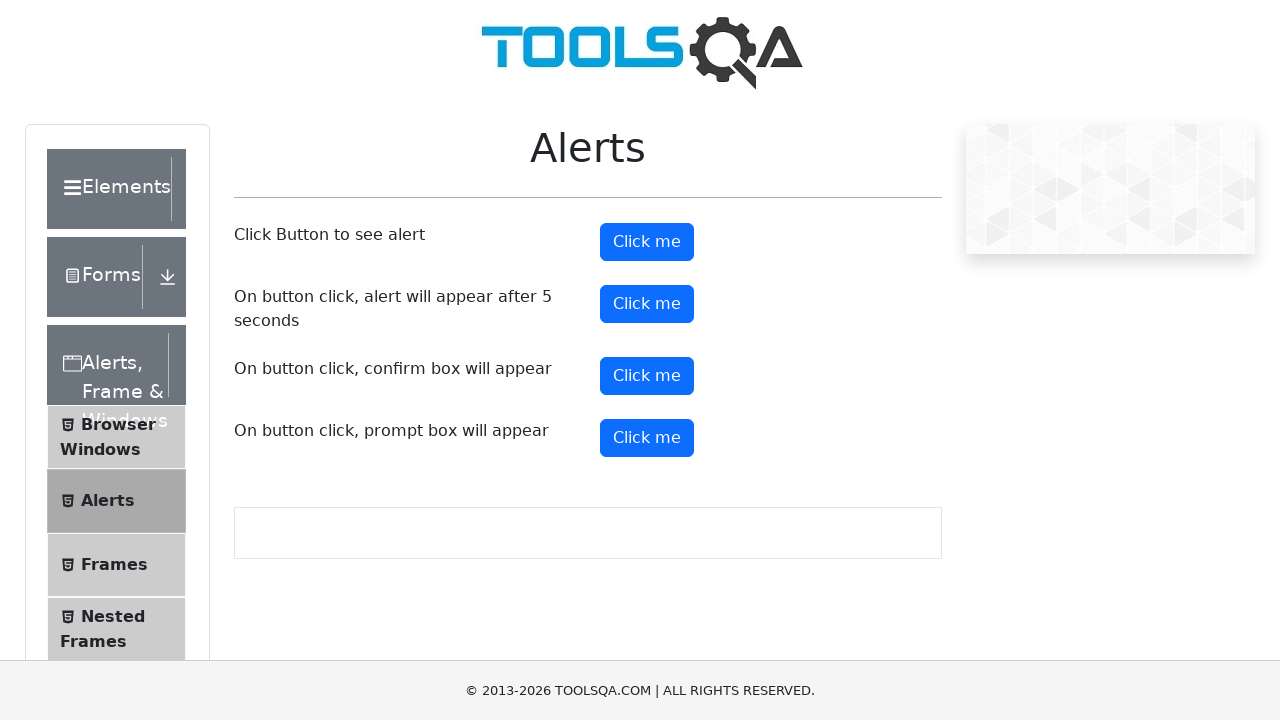

Set up dialog handler to automatically accept alerts
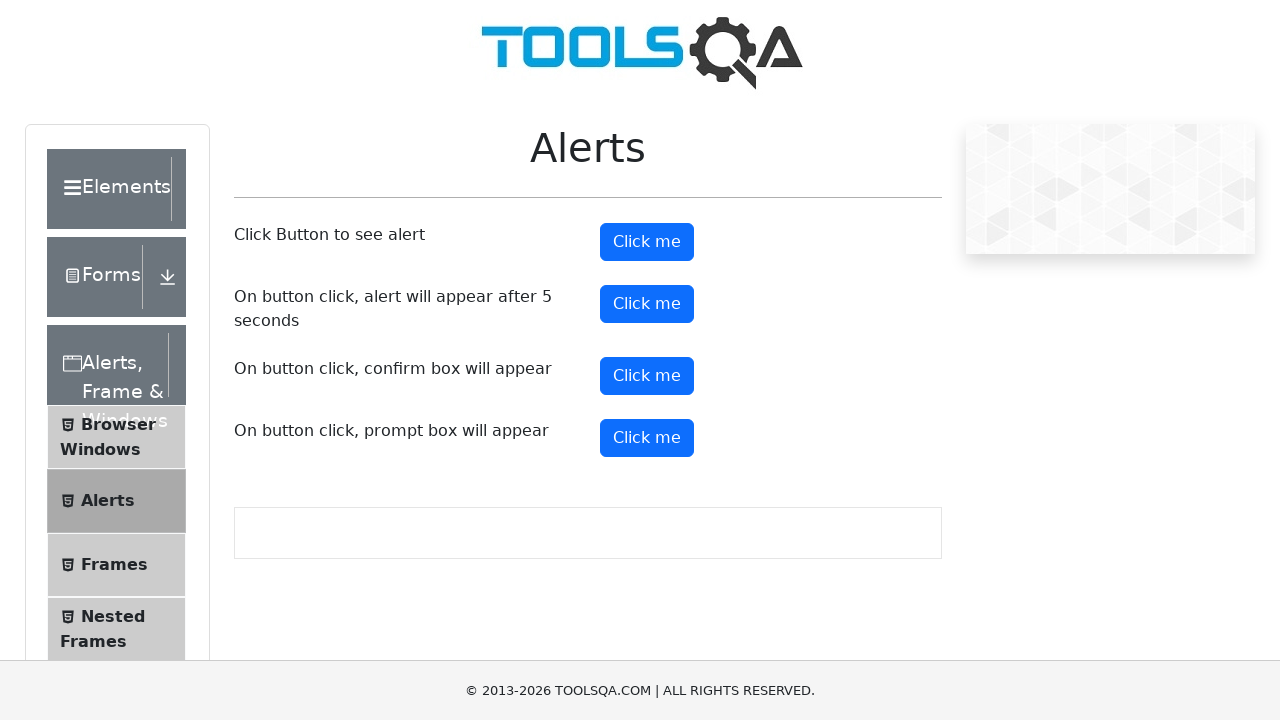

Clicked the timer alert button to trigger delayed alert at (647, 304) on #timerAlertButton
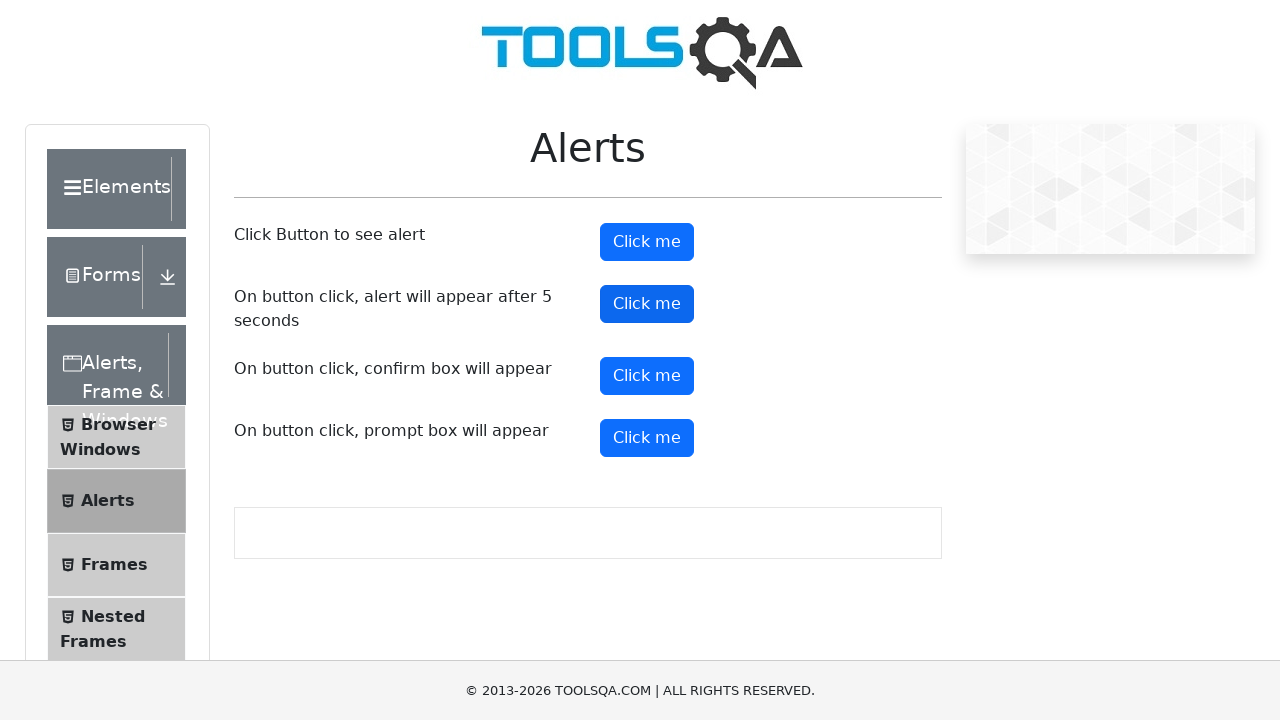

Waited 6 seconds for delayed alert to appear and be handled
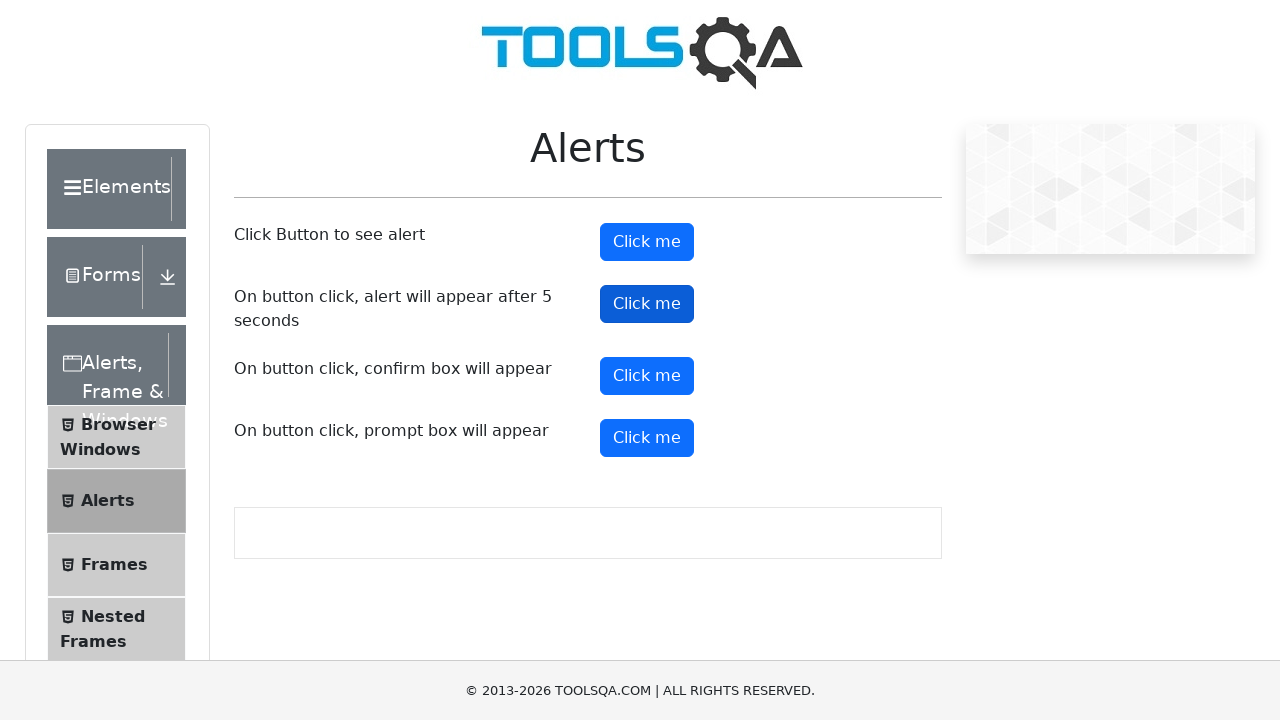

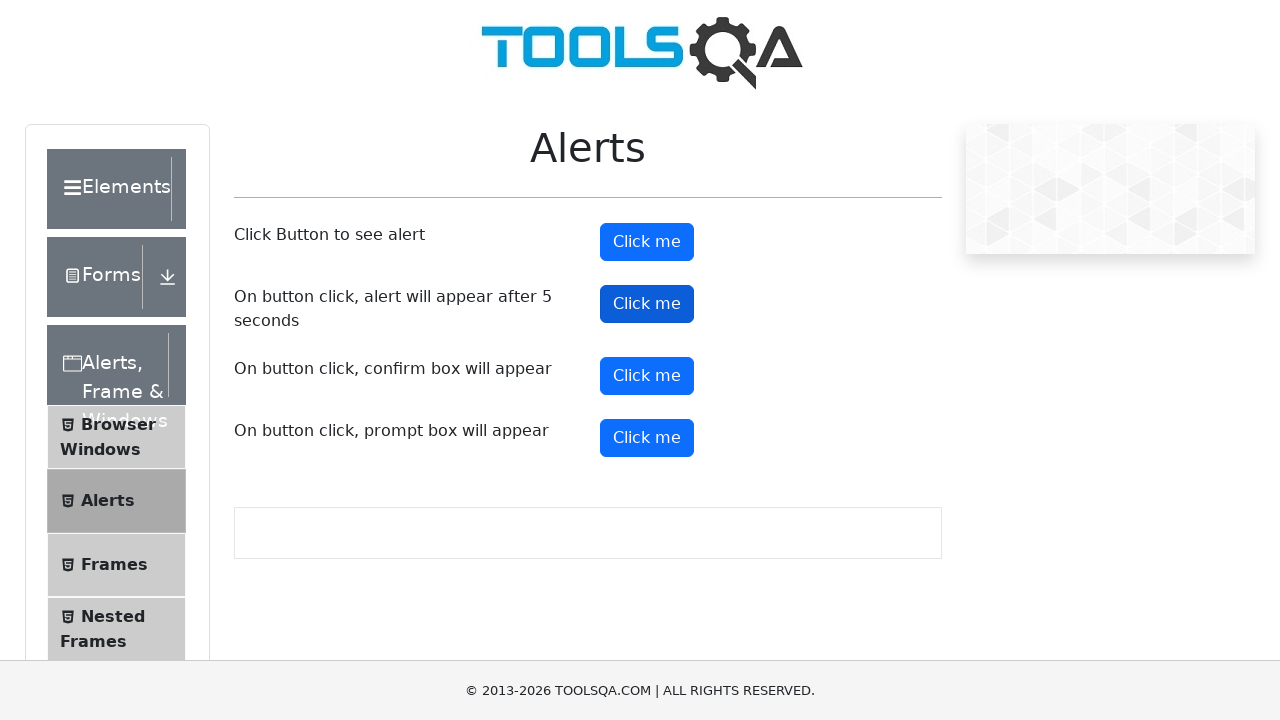